Tests various JavaScript alert types on a demo page including simple alerts, confirmation dialogs (accept/dismiss), and prompt dialogs with text input (accept/dismiss).

Starting URL: https://demoqa.com/alerts

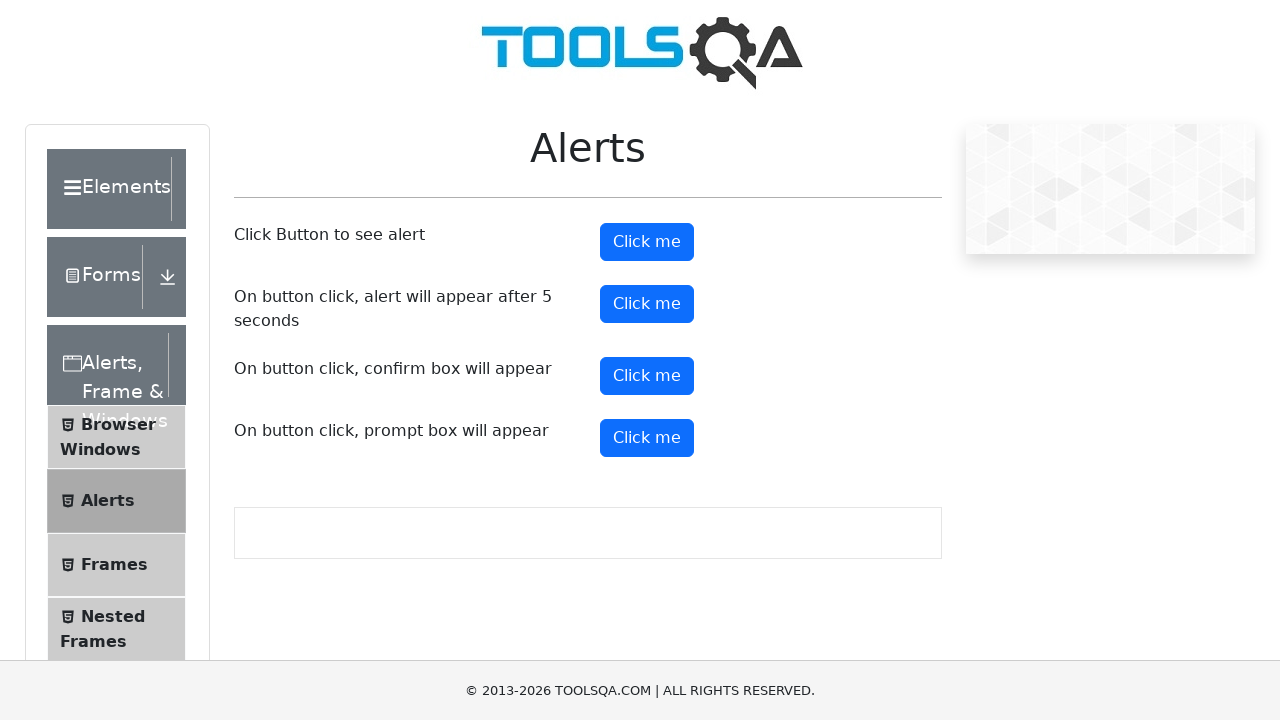

Scrolled down 150px to view alert buttons
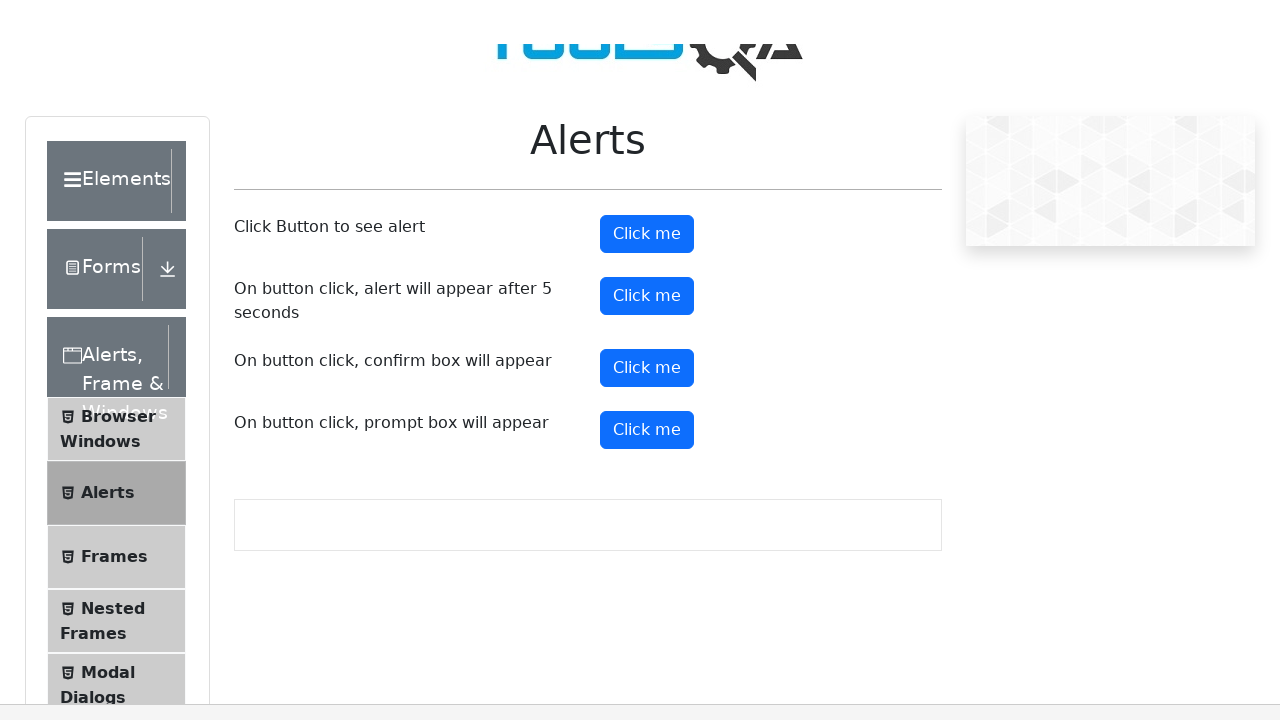

Clicked alert button to trigger simple alert at (647, 92) on xpath=//button[@id='alertButton']
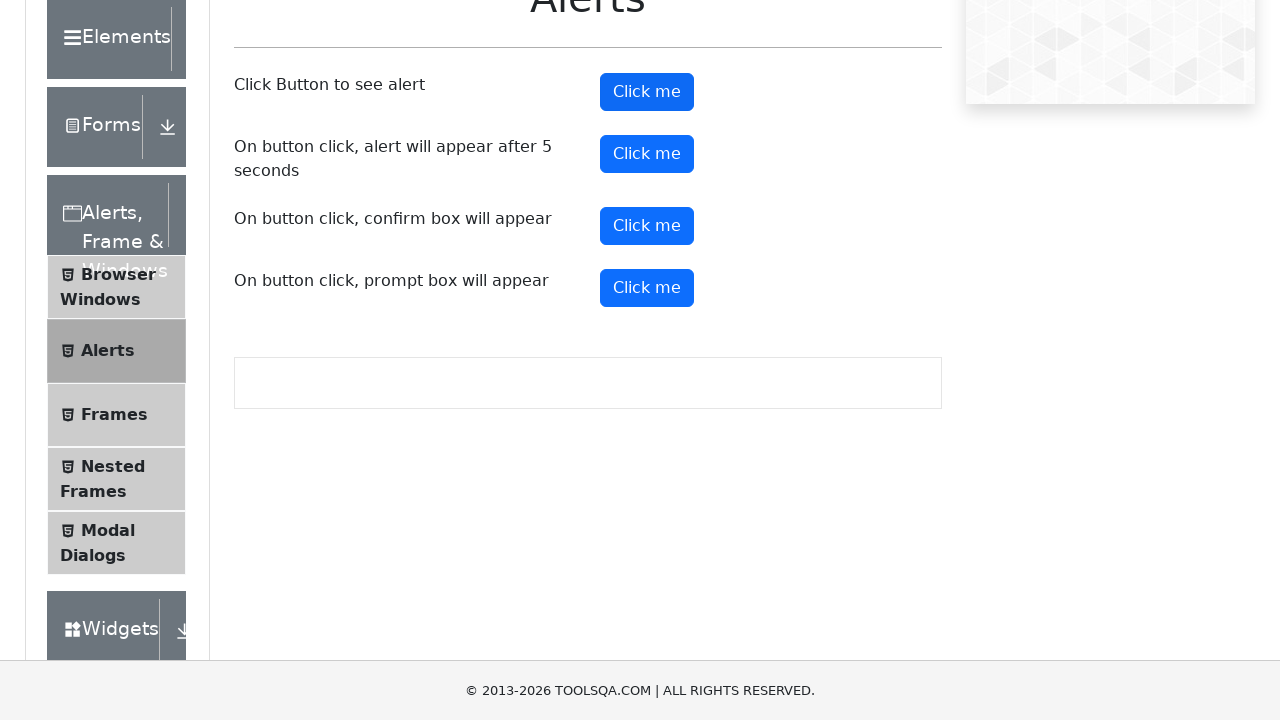

Waited 500ms for alert to appear
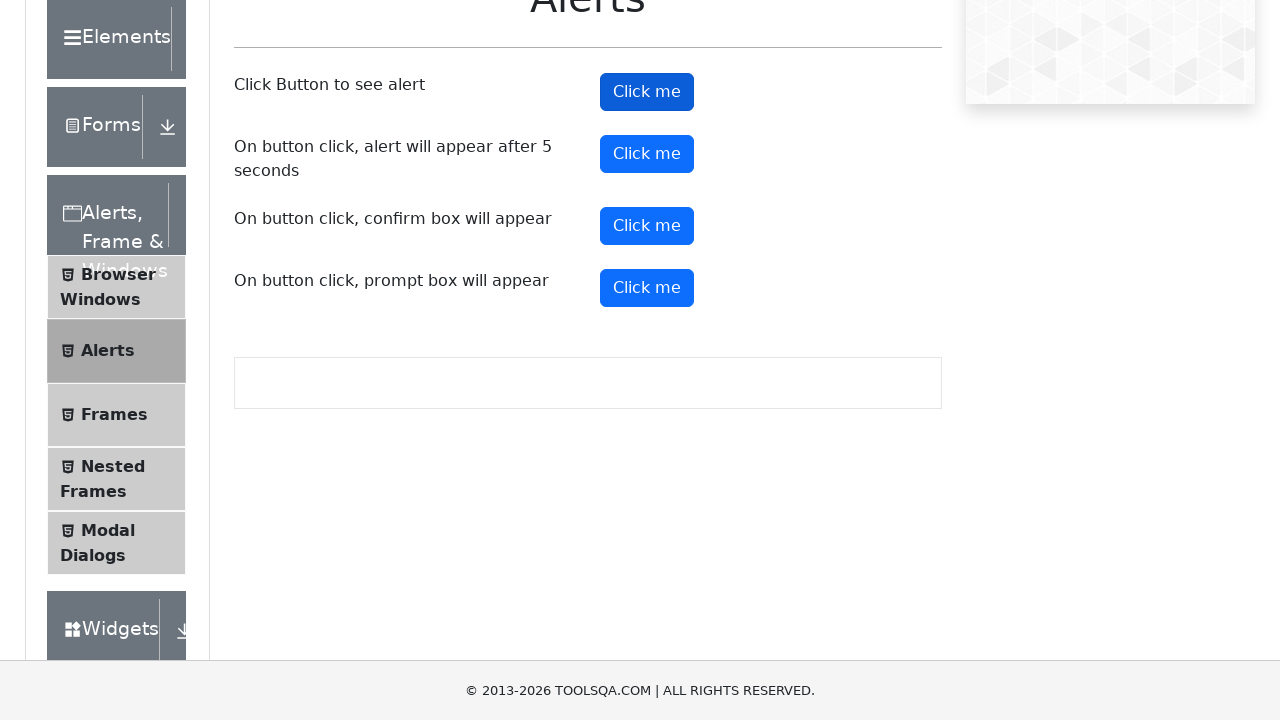

Set up dialog handler to accept alerts
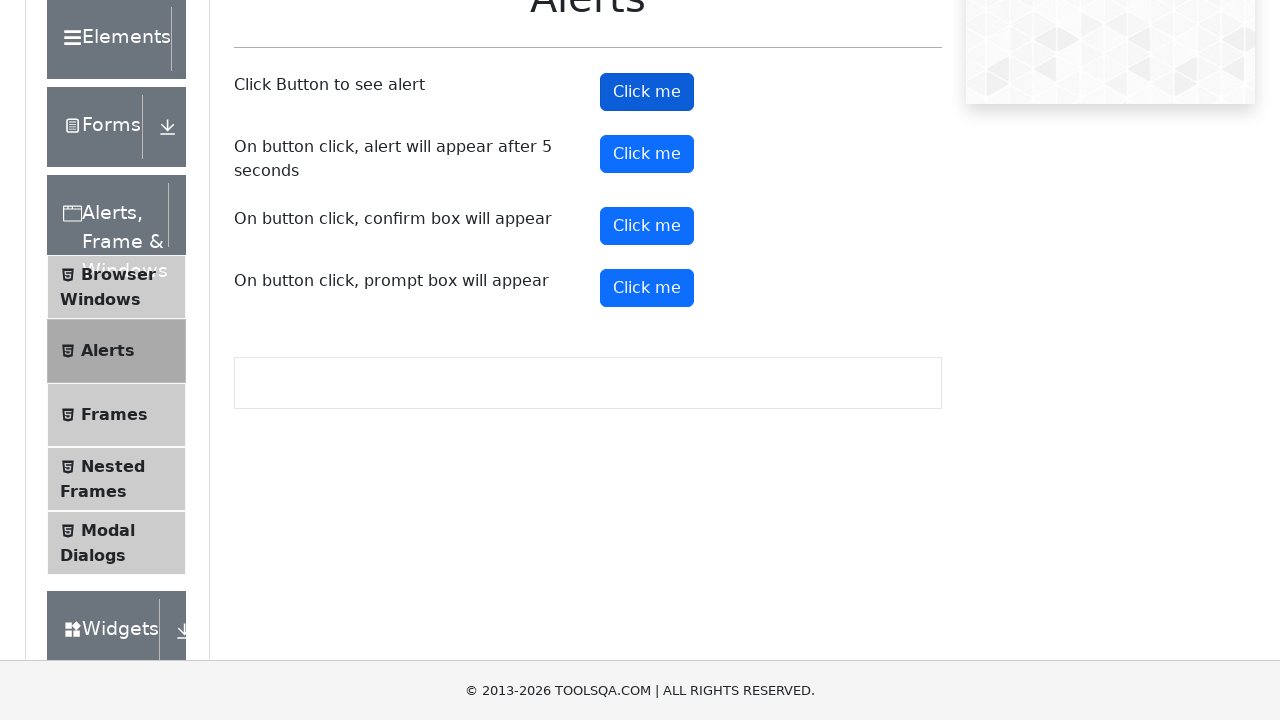

Clicked alert button again and accepted the simple alert at (647, 92) on xpath=//button[@id='alertButton']
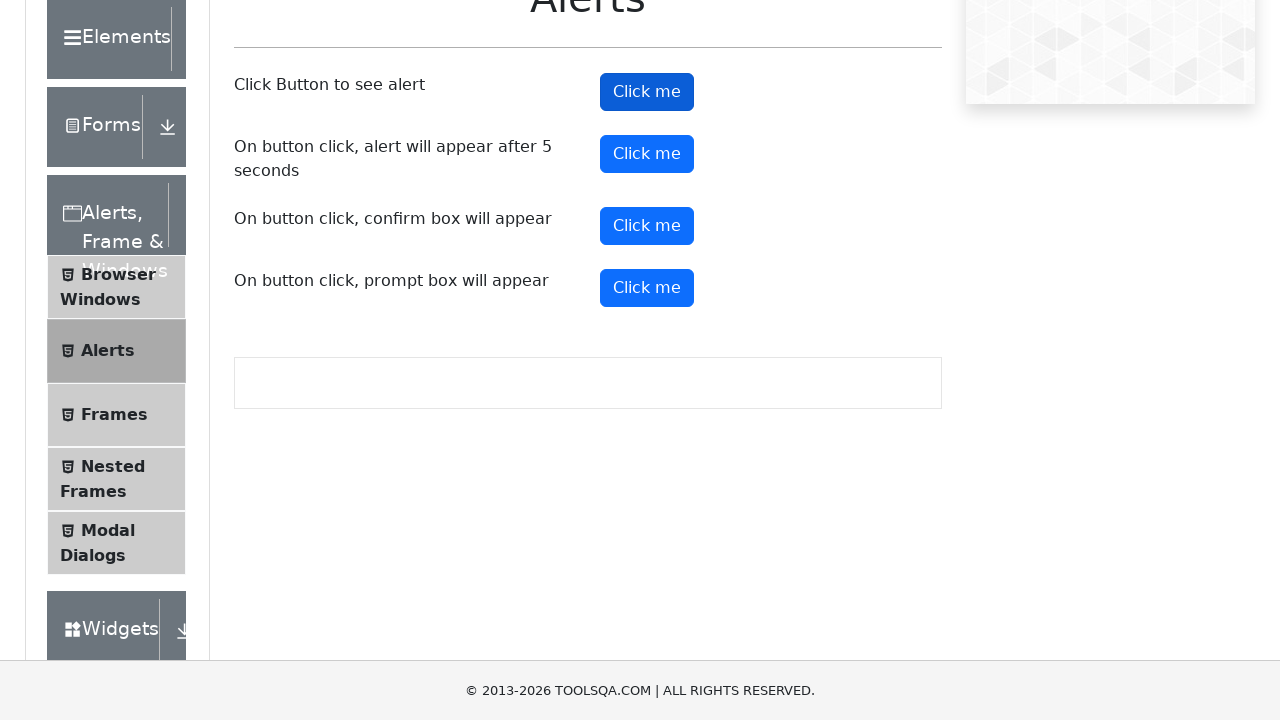

Scrolled down another 150px to view confirm button
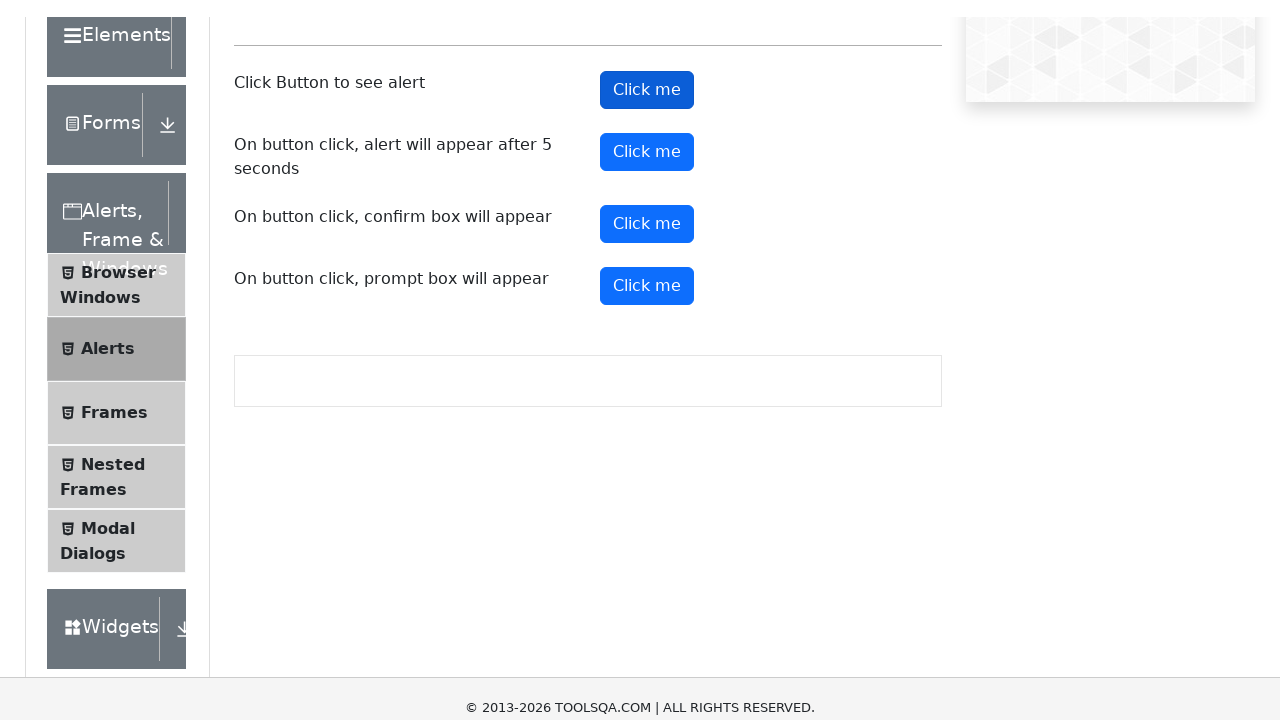

Located confirm button element
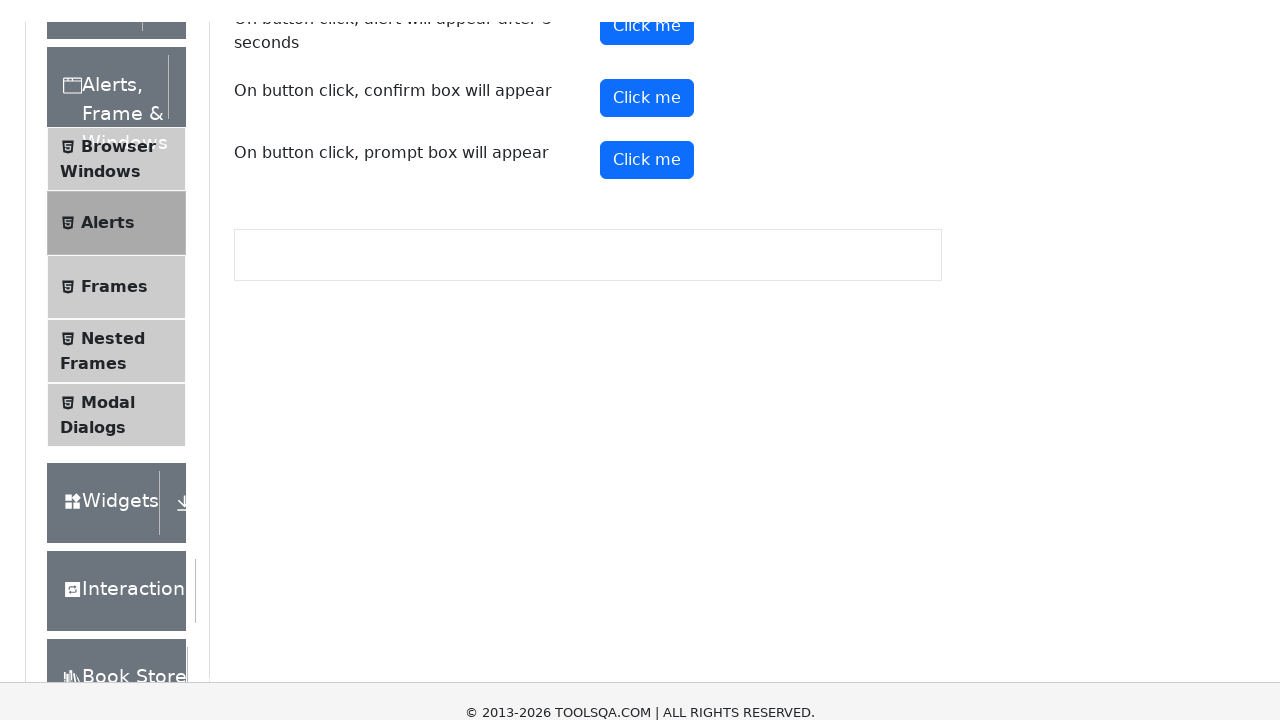

Clicked confirm button to trigger confirmation dialog at (647, 76) on xpath=//button[@id='confirmButton']
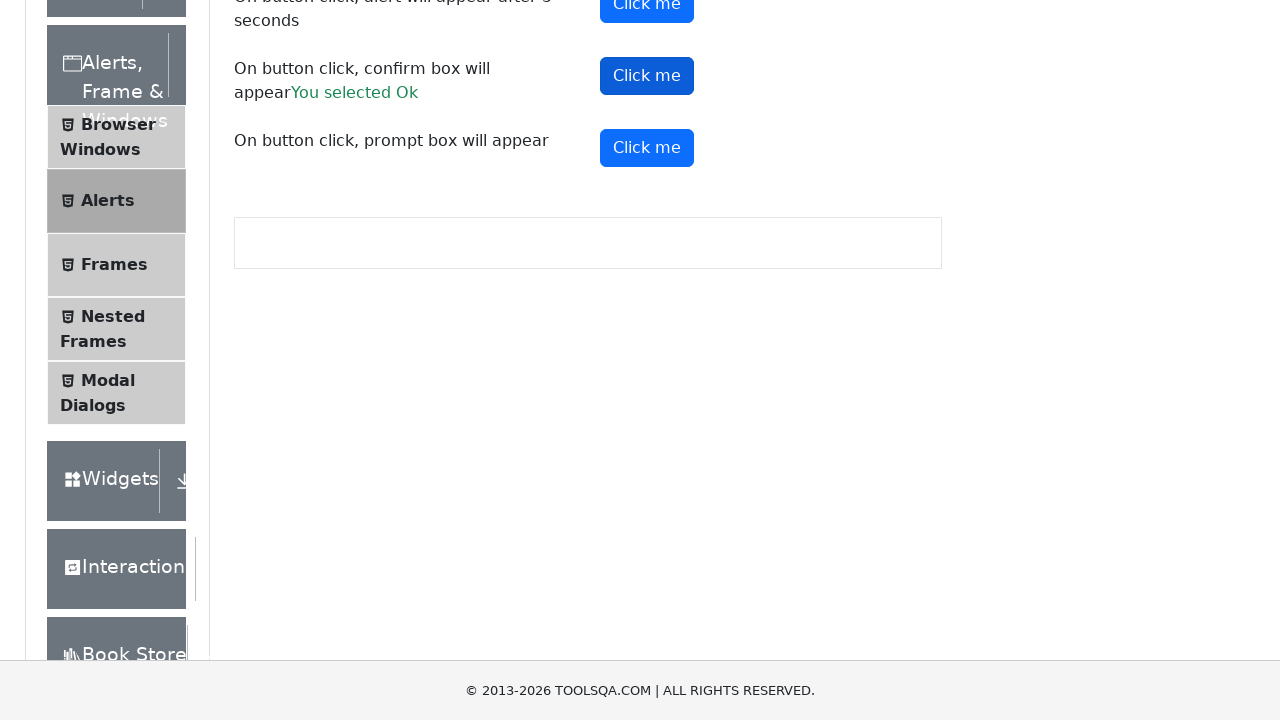

Waited 500ms for confirmation dialog to appear
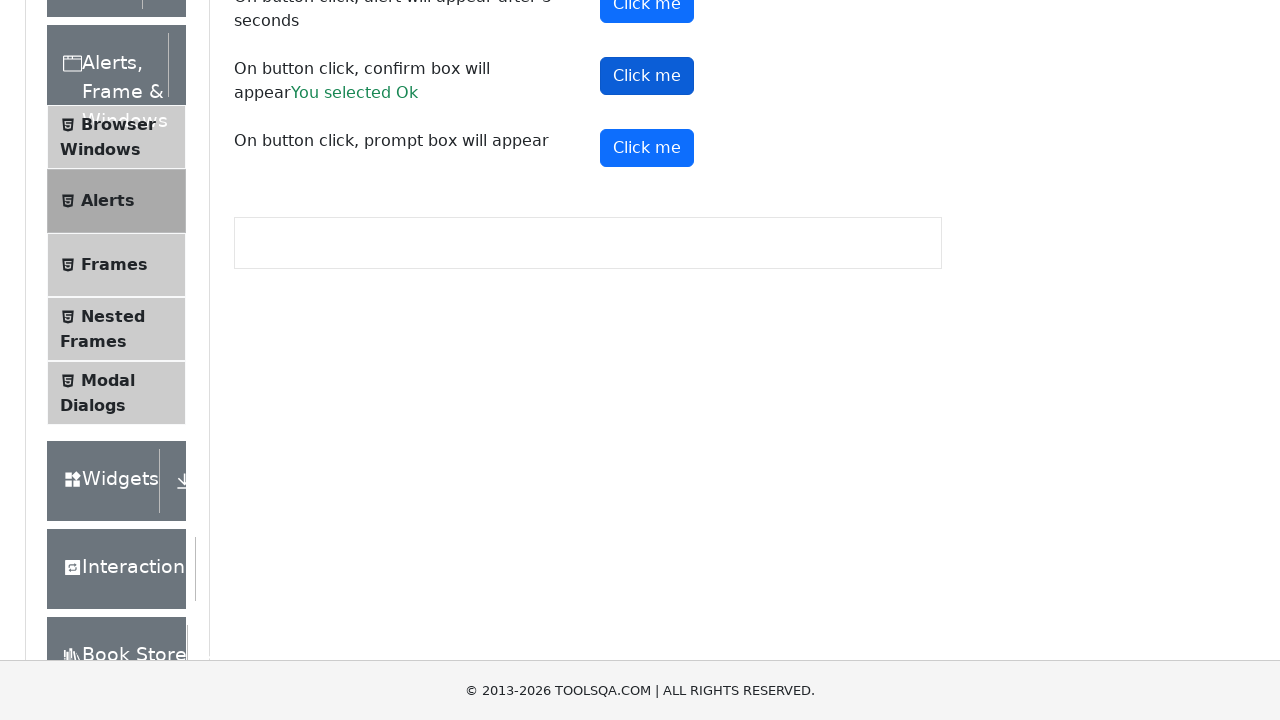

Clicked confirm button again to trigger another confirmation dialog at (647, 76) on xpath=//button[@id='confirmButton']
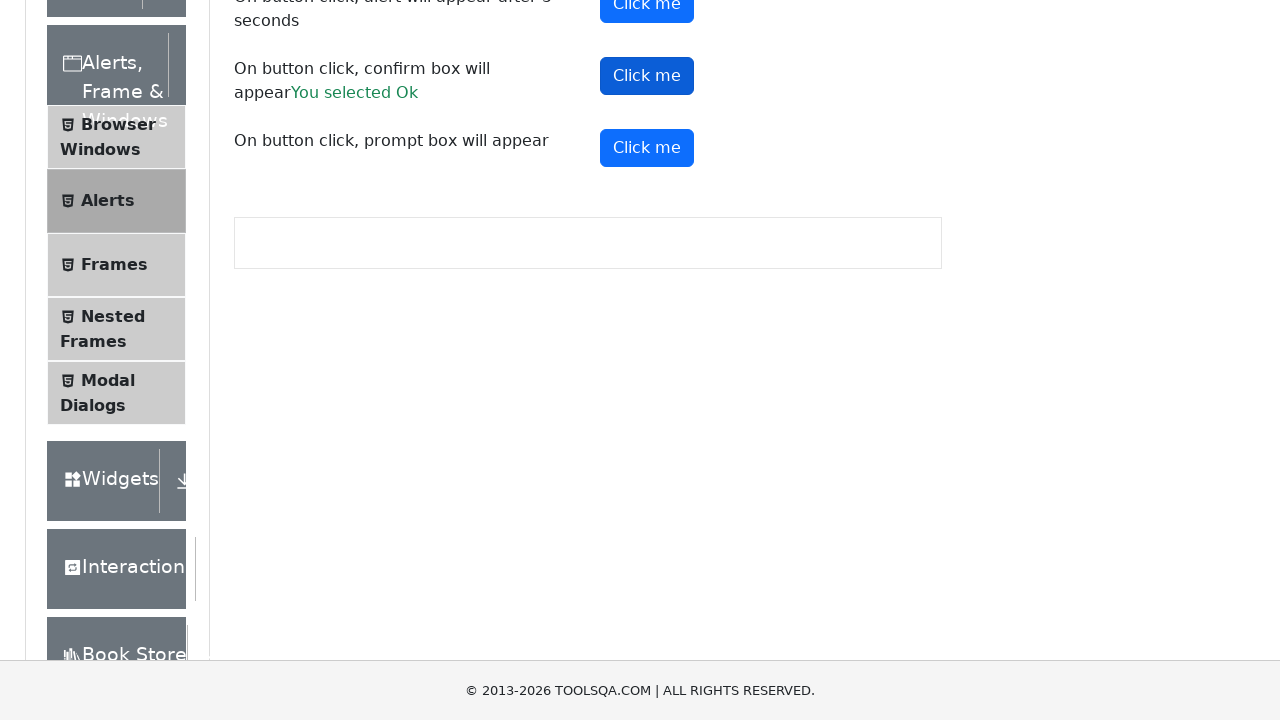

Waited 500ms for second confirmation dialog to appear
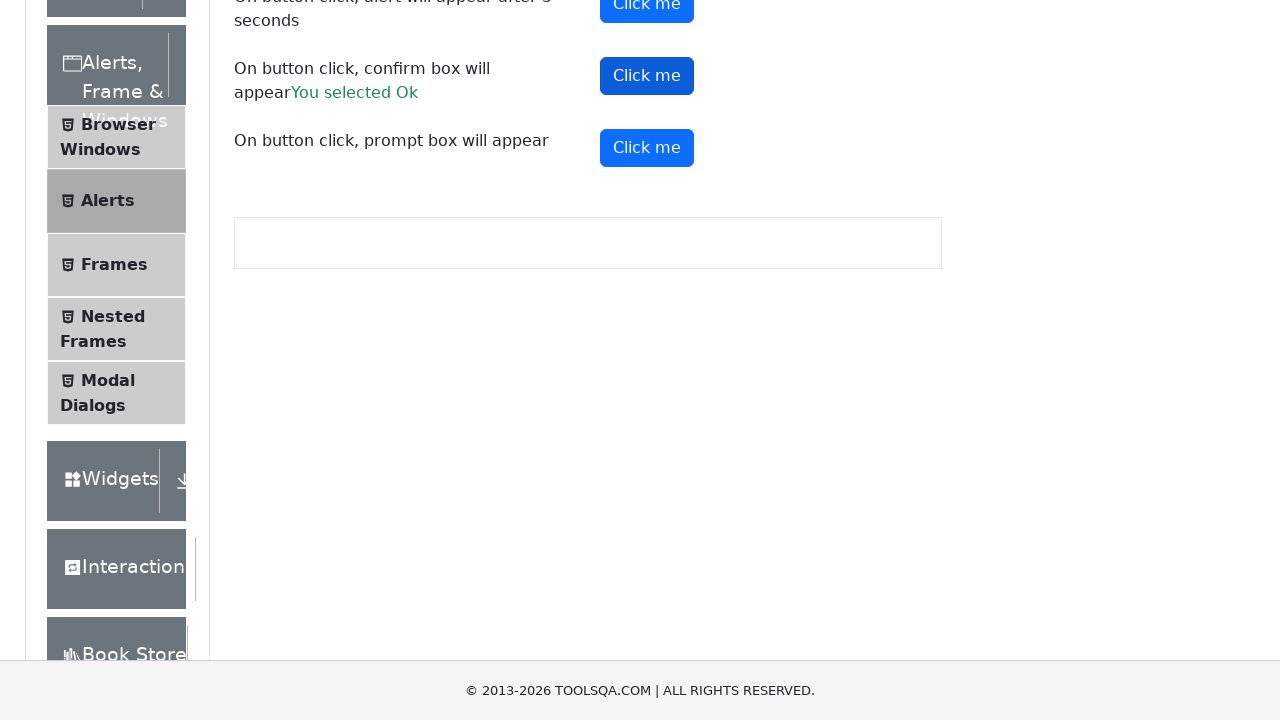

Located prompt button element
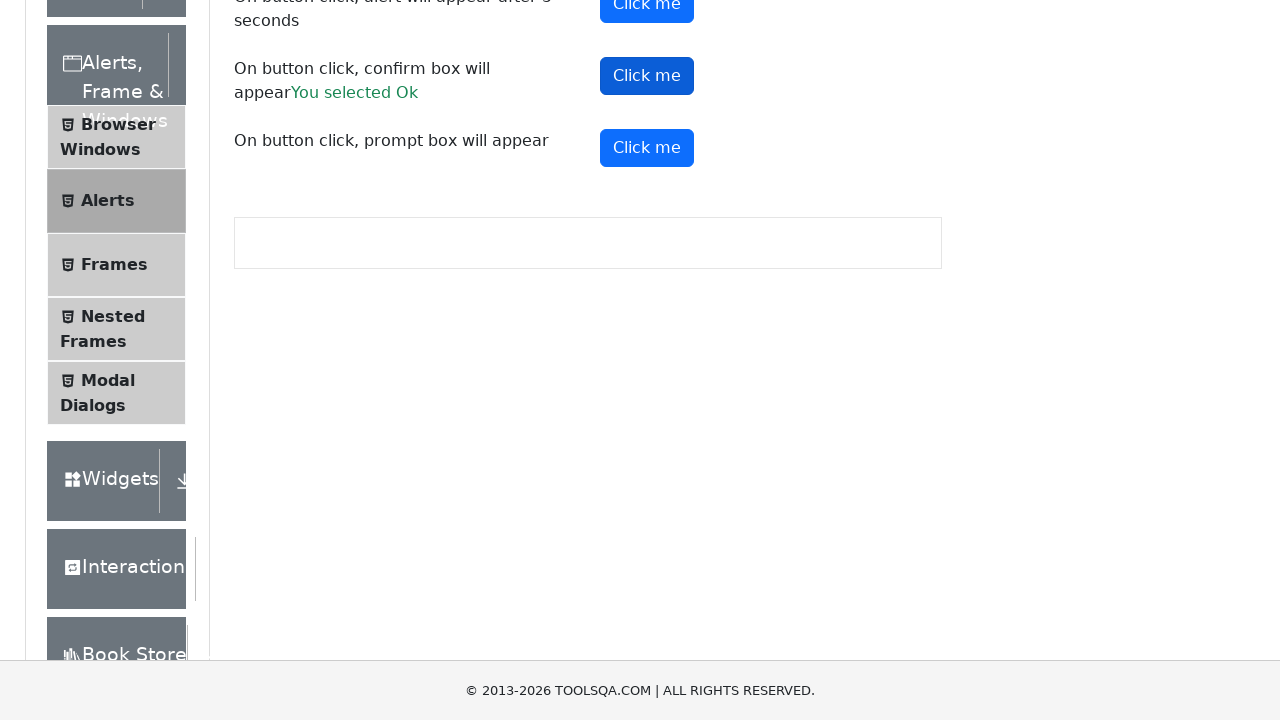

Set up dialog handler to accept prompt with 'Demo text'
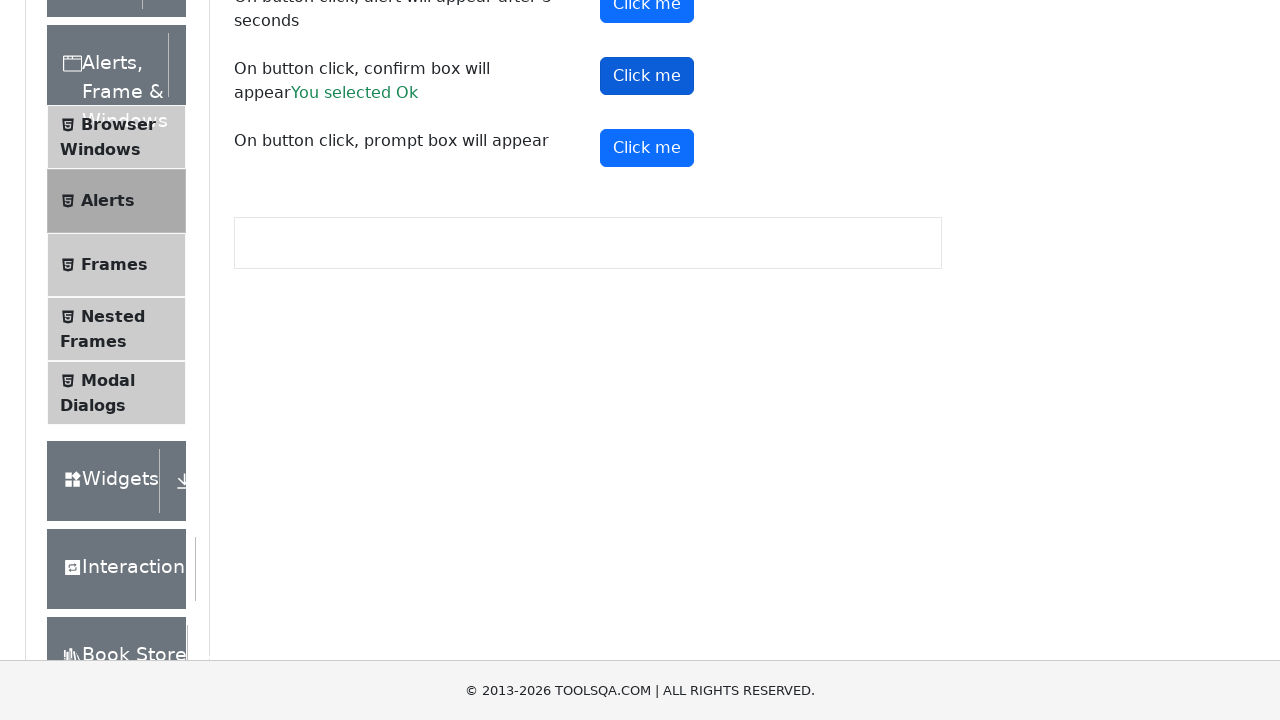

Clicked prompt button to trigger prompt dialog at (647, 148) on xpath=//button[@id='promtButton']
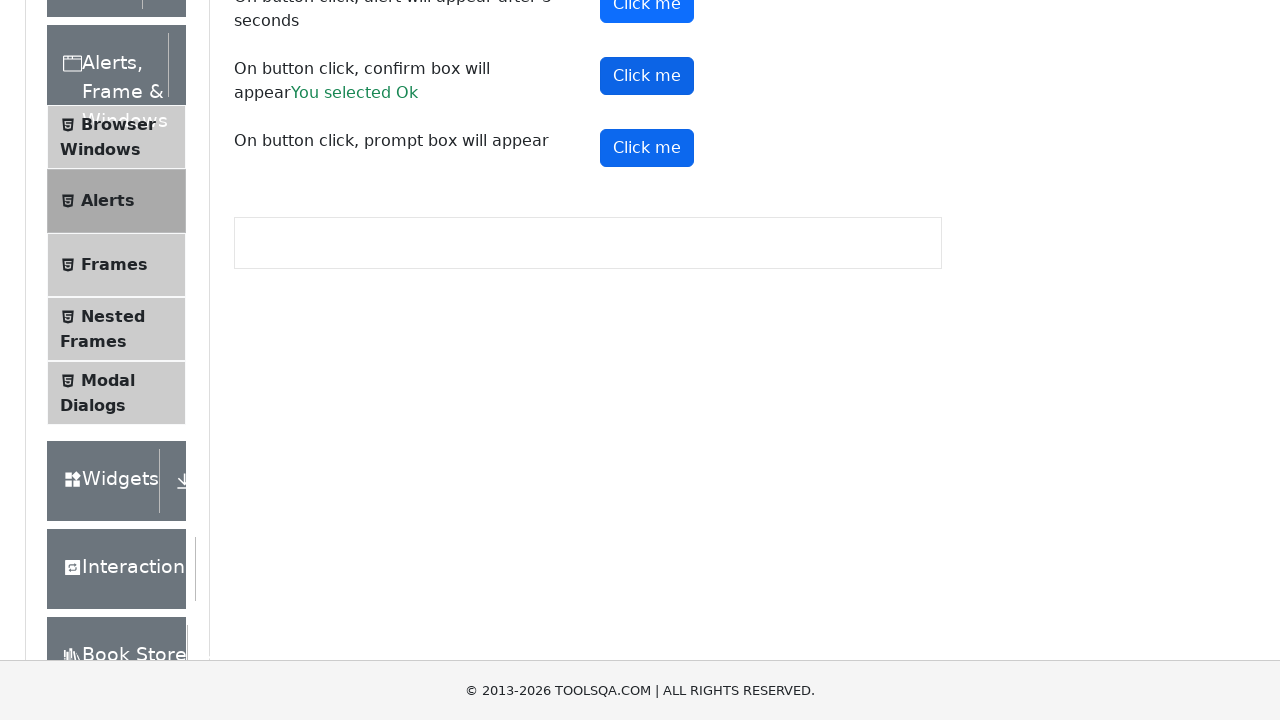

Waited 1000ms for prompt dialog to be handled
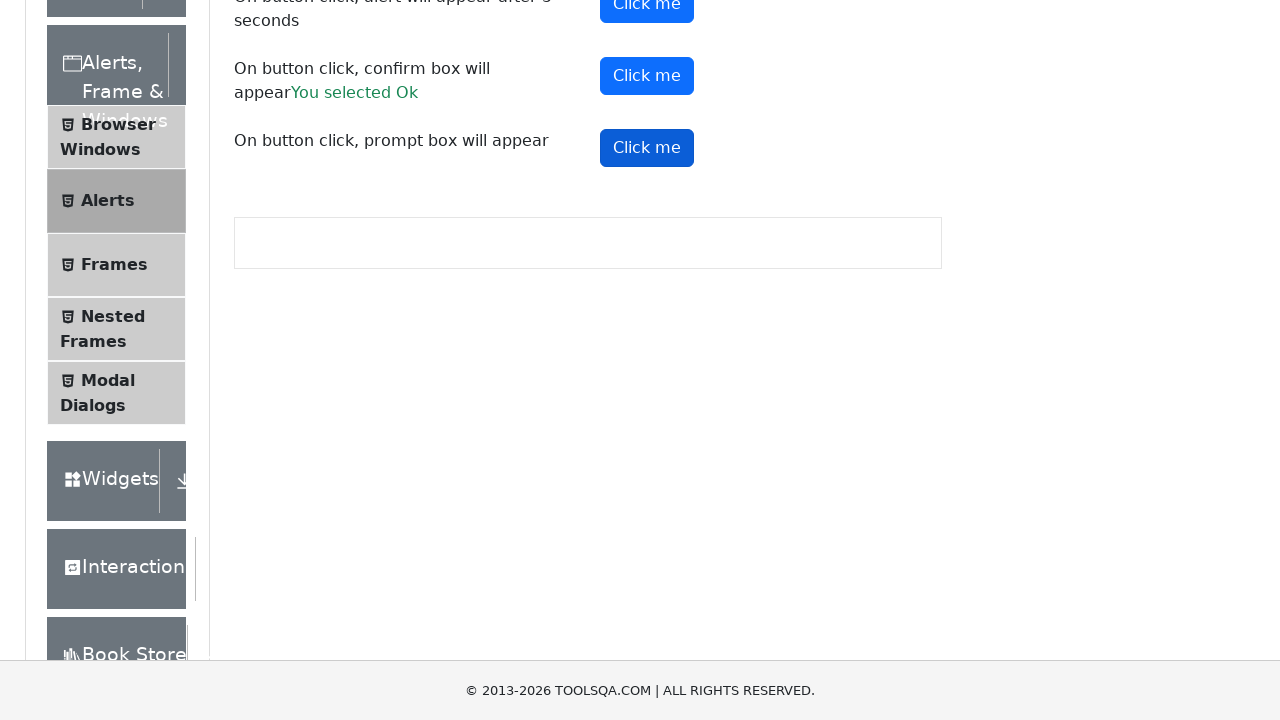

Set up dialog handler to dismiss next prompt
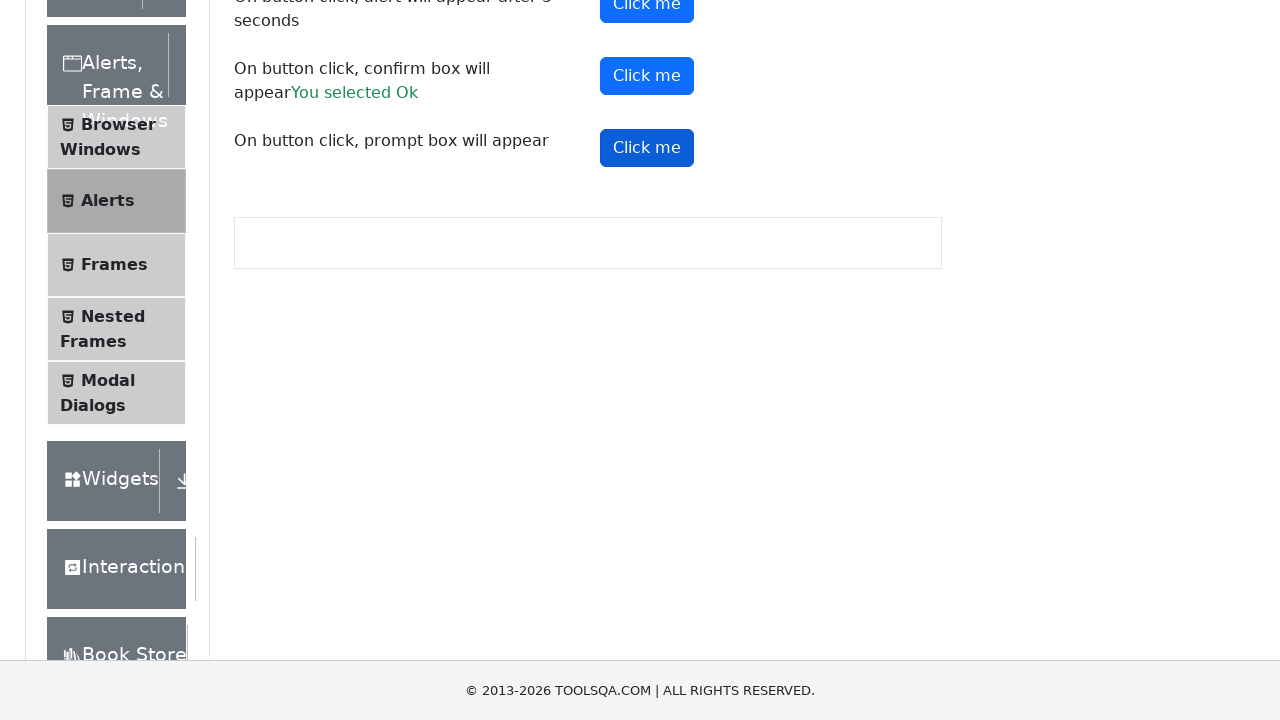

Clicked prompt button to trigger second prompt dialog at (647, 148) on xpath=//button[@id='promtButton']
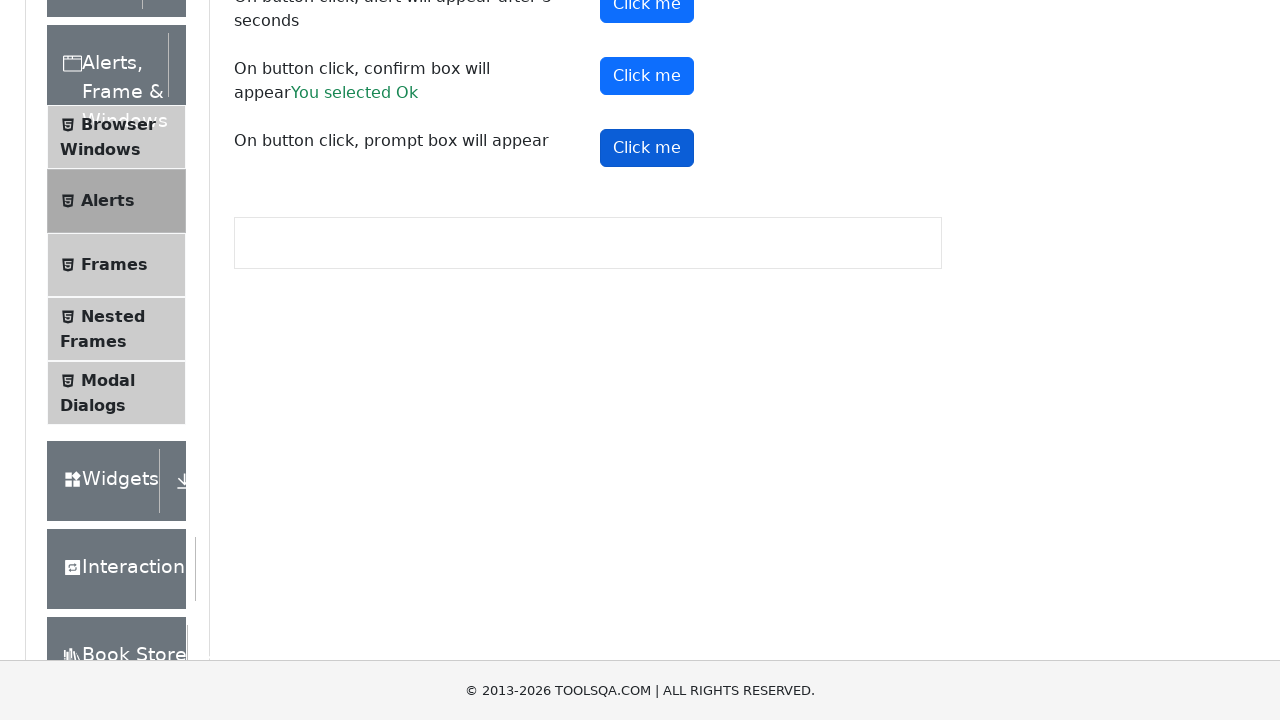

Waited 1000ms for second prompt dialog to be dismissed
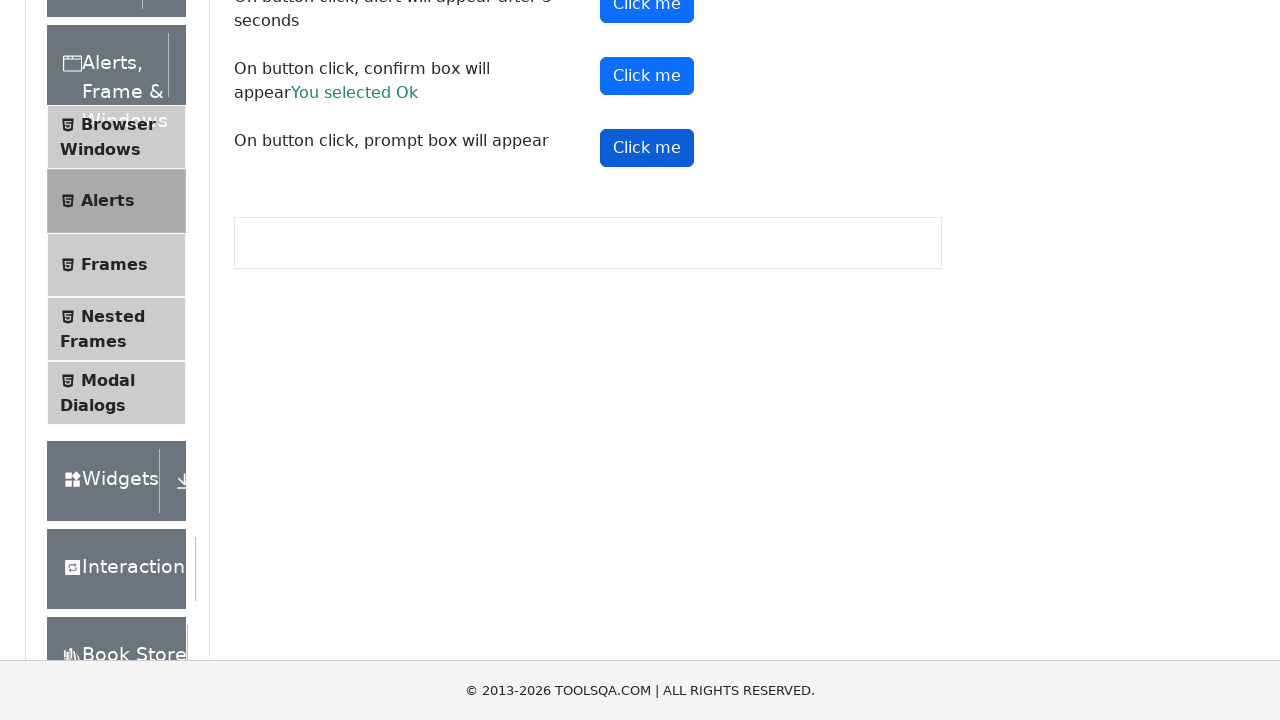

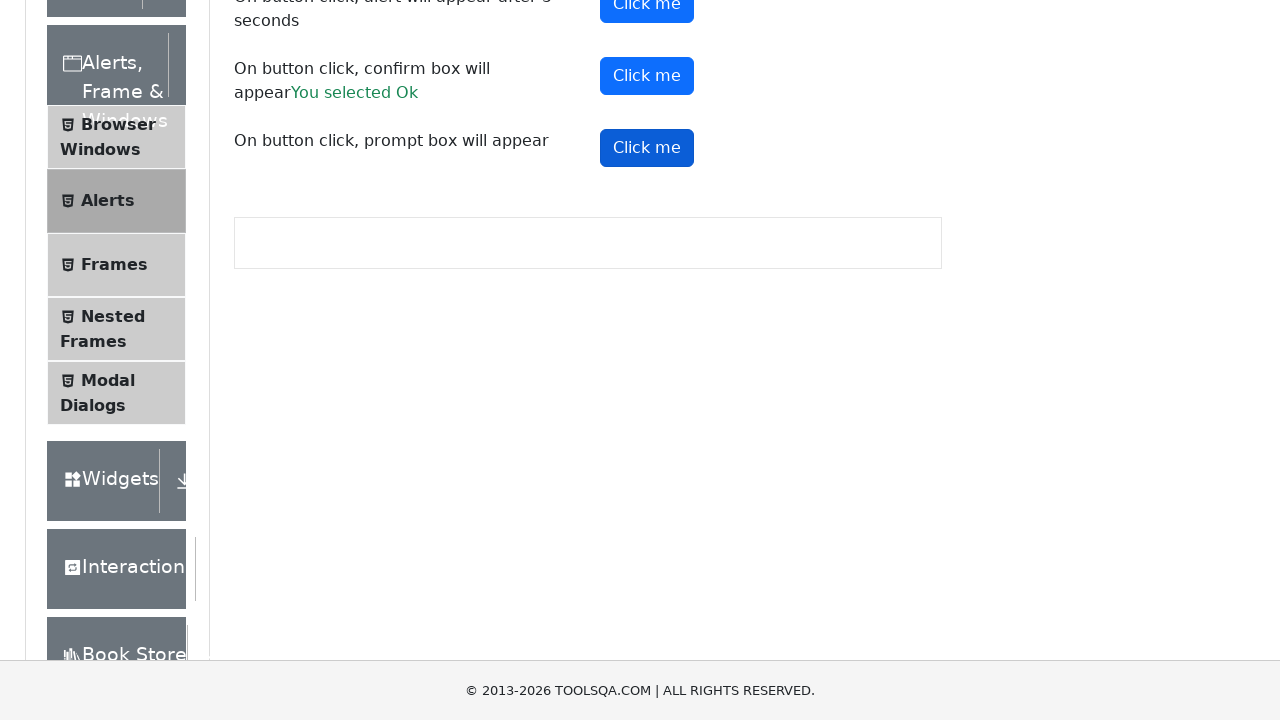